Navigates to Sina homepage

Starting URL: https://www.sina.com.cn

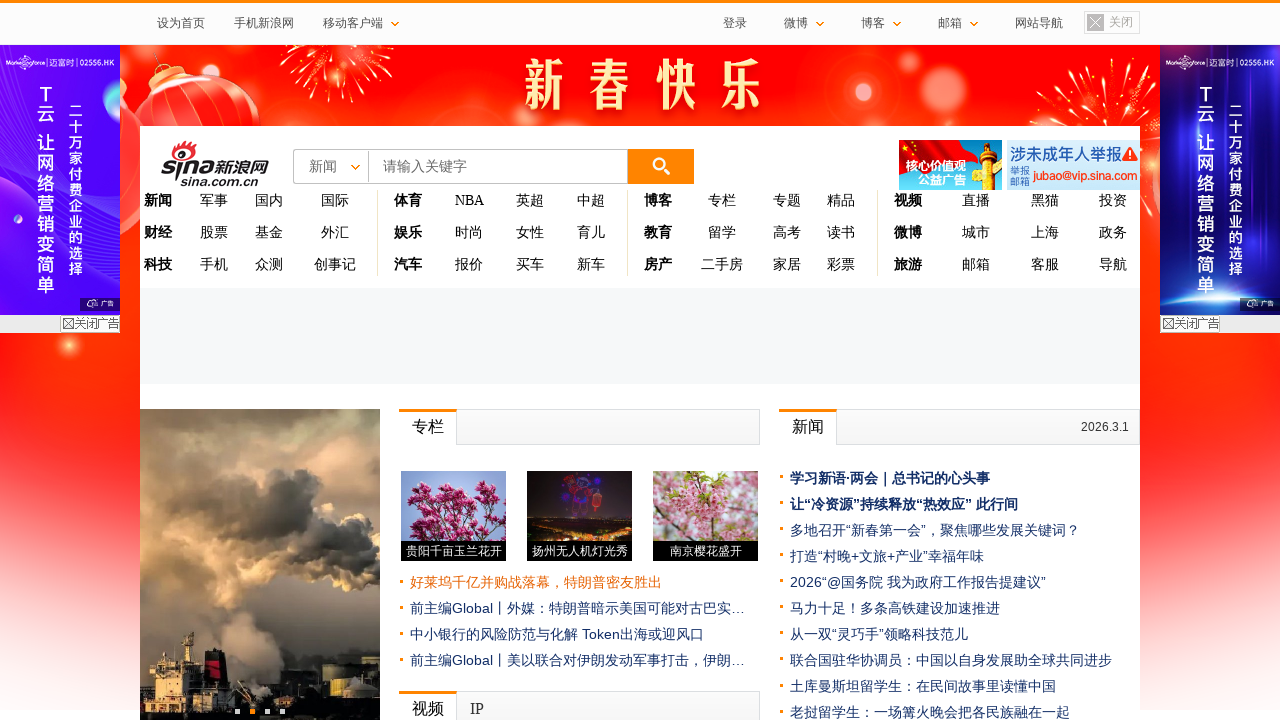

Sina homepage loaded - DOM content ready
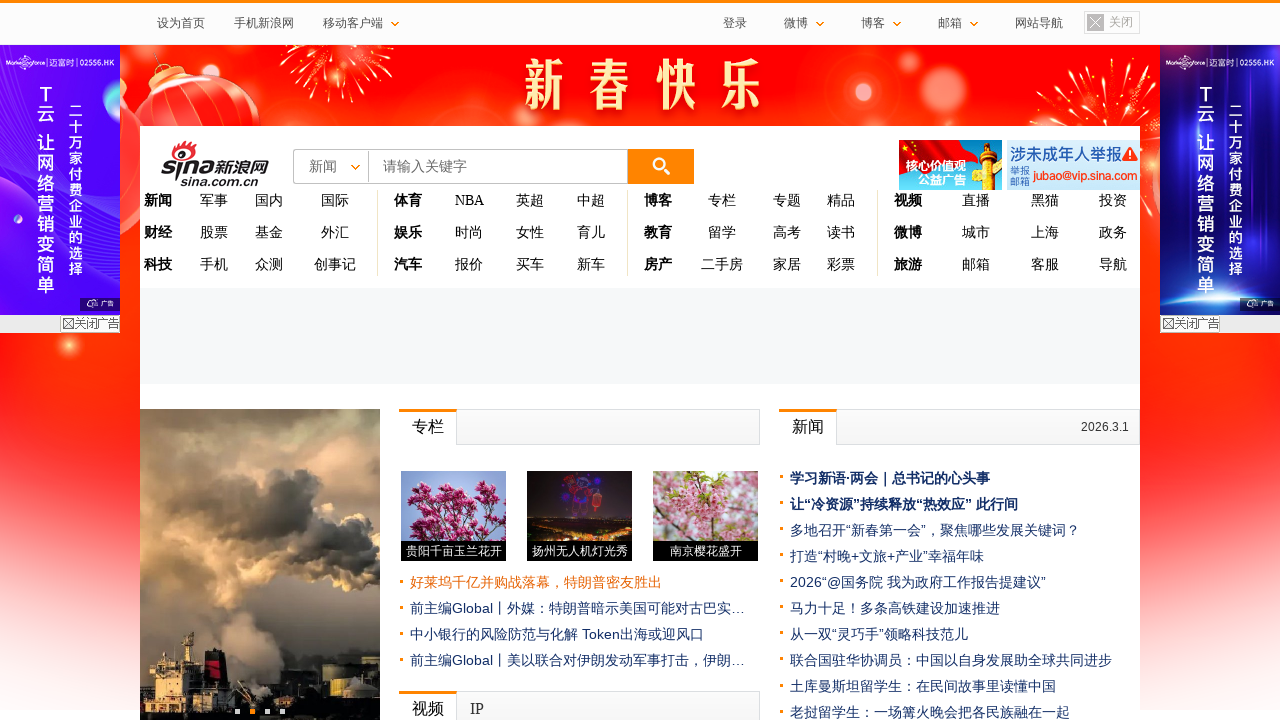

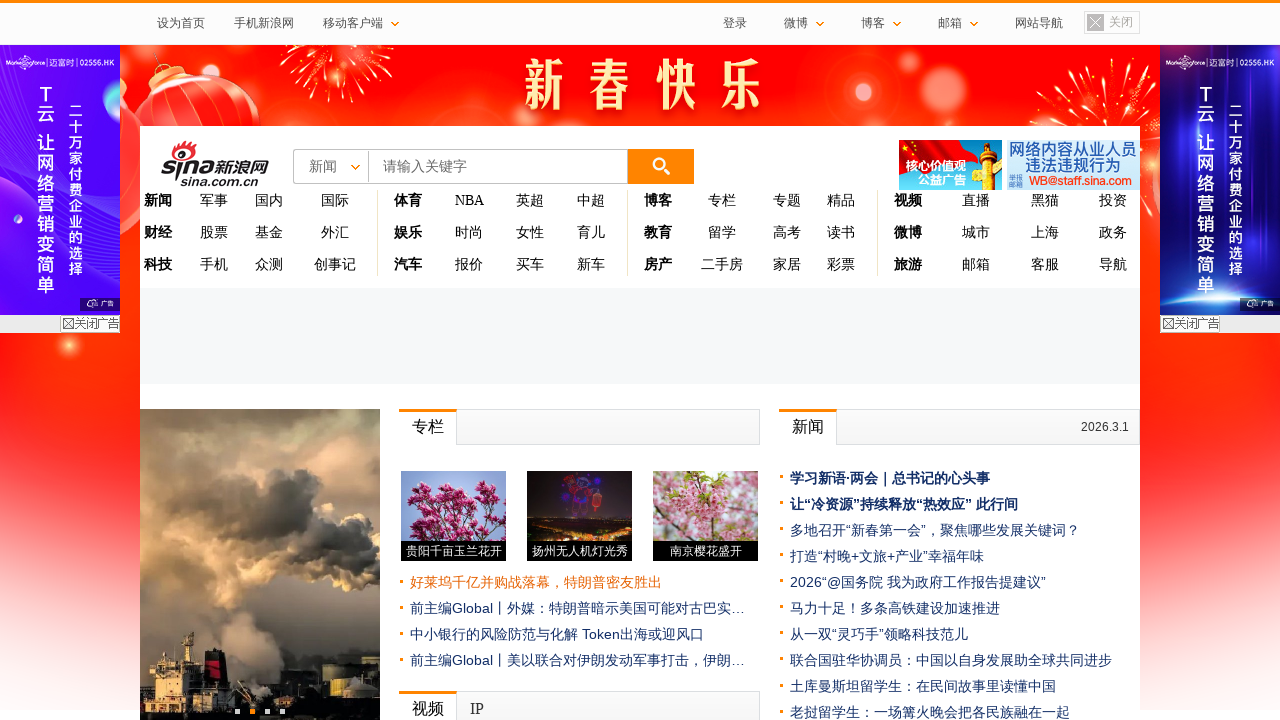